Tests JavaScript alert handling including accept, dismiss, and prompt input scenarios.

Starting URL: https://the-internet.herokuapp.com/javascript_alerts

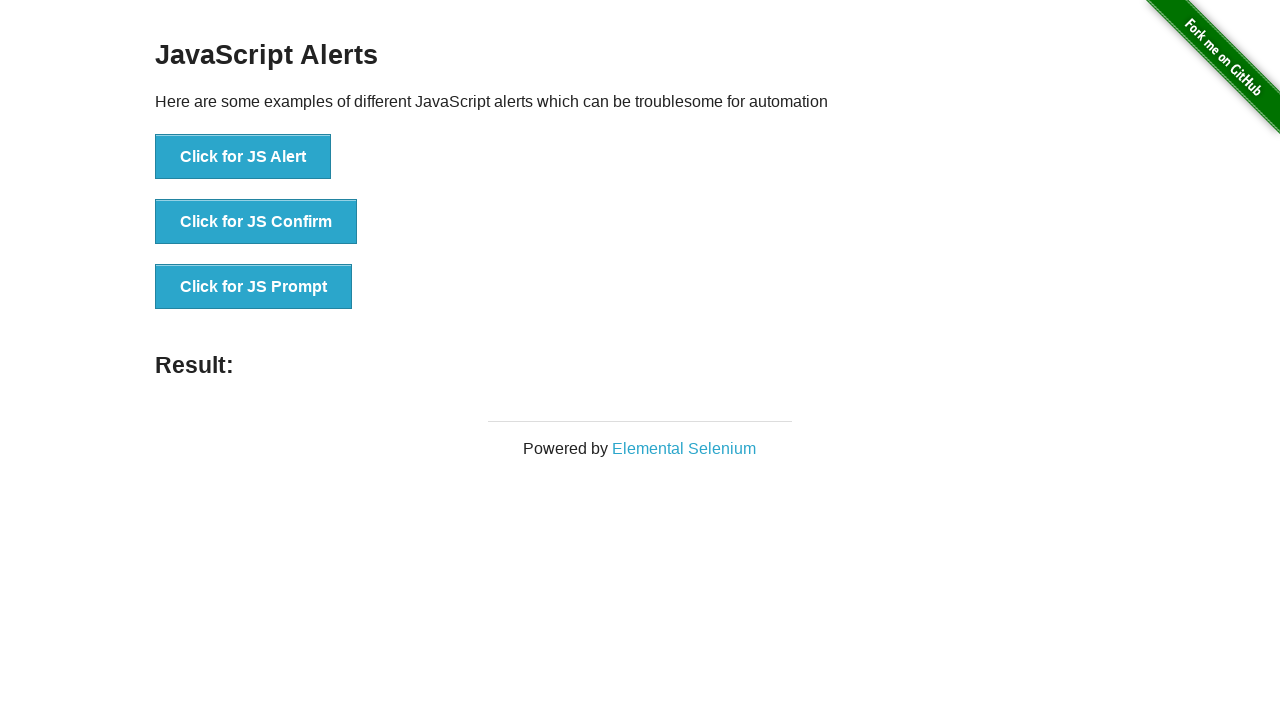

Set up dialog handler to accept first JavaScript alert
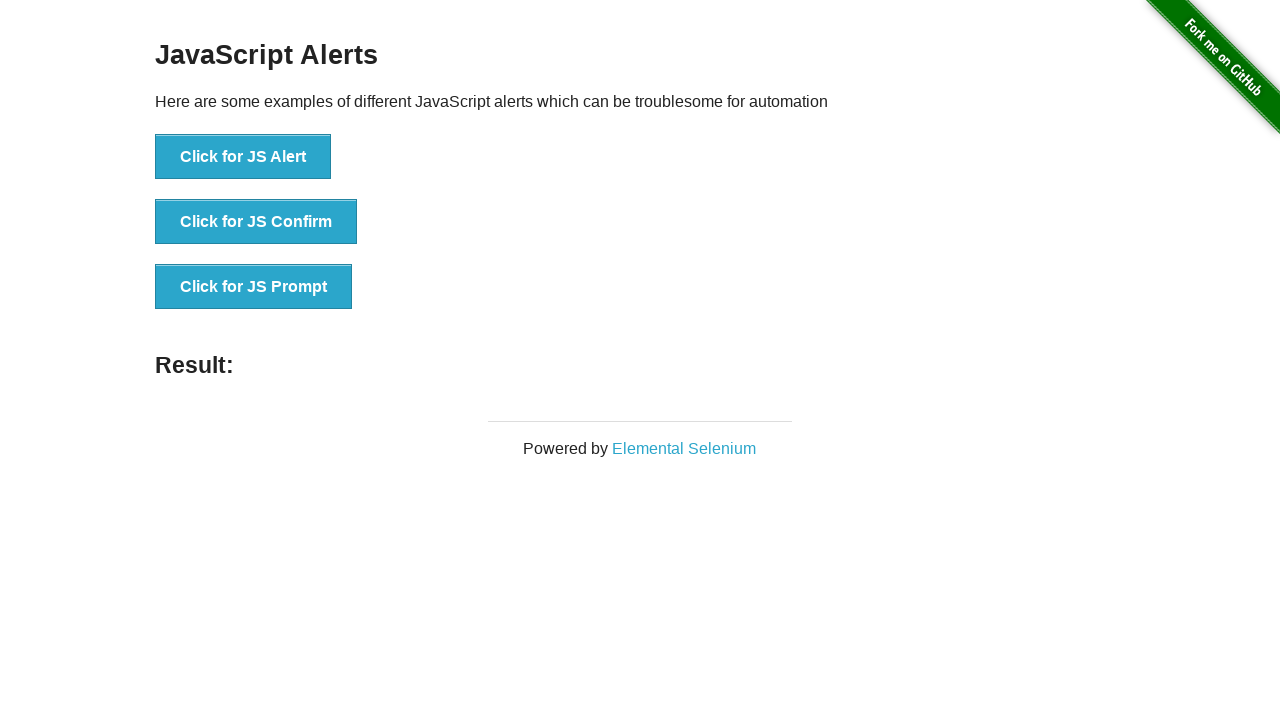

Clicked first JavaScript Alert button at (243, 157) on xpath=//button[text()='Click for JS Alert']
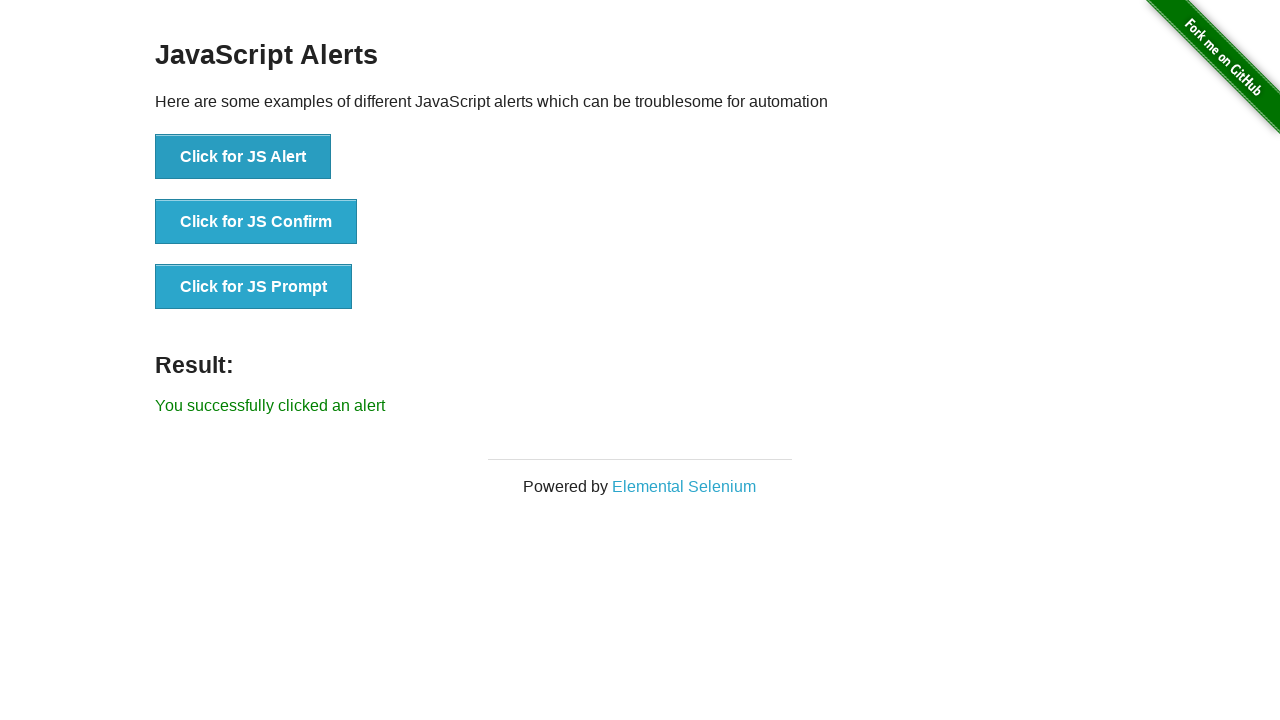

Result element loaded after accepting first alert
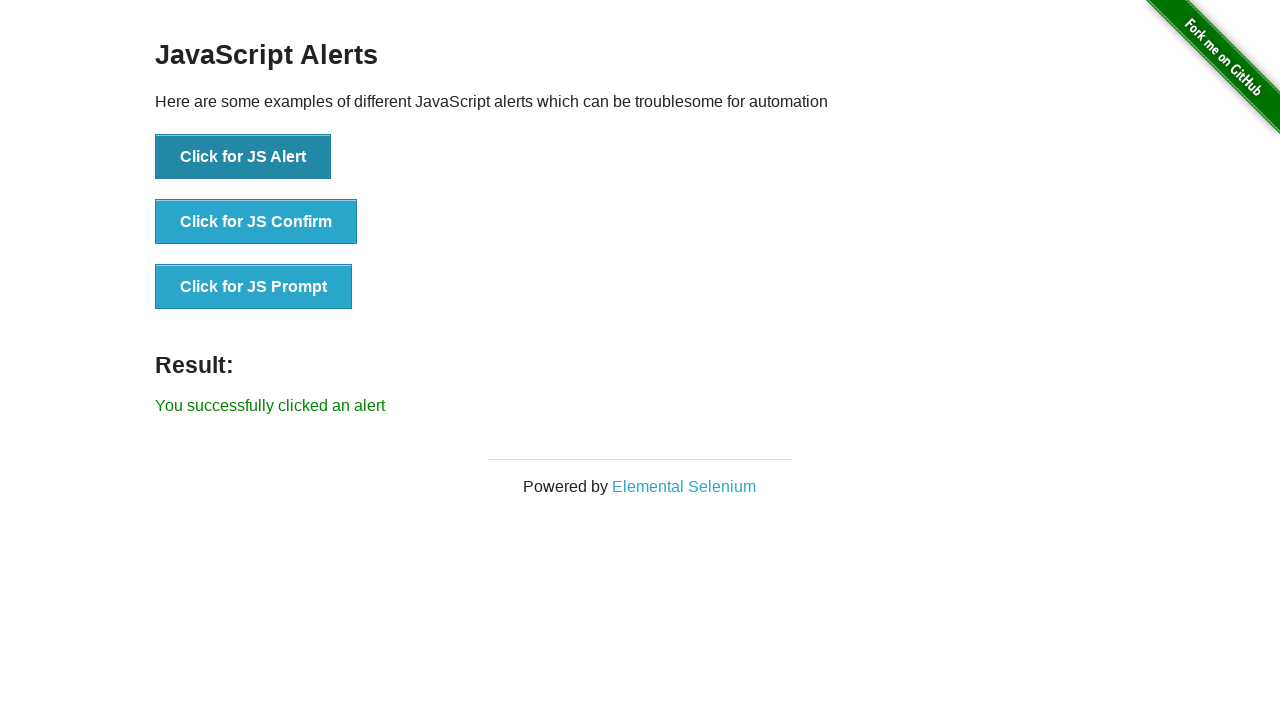

Set up dialog handler to dismiss second JavaScript alert
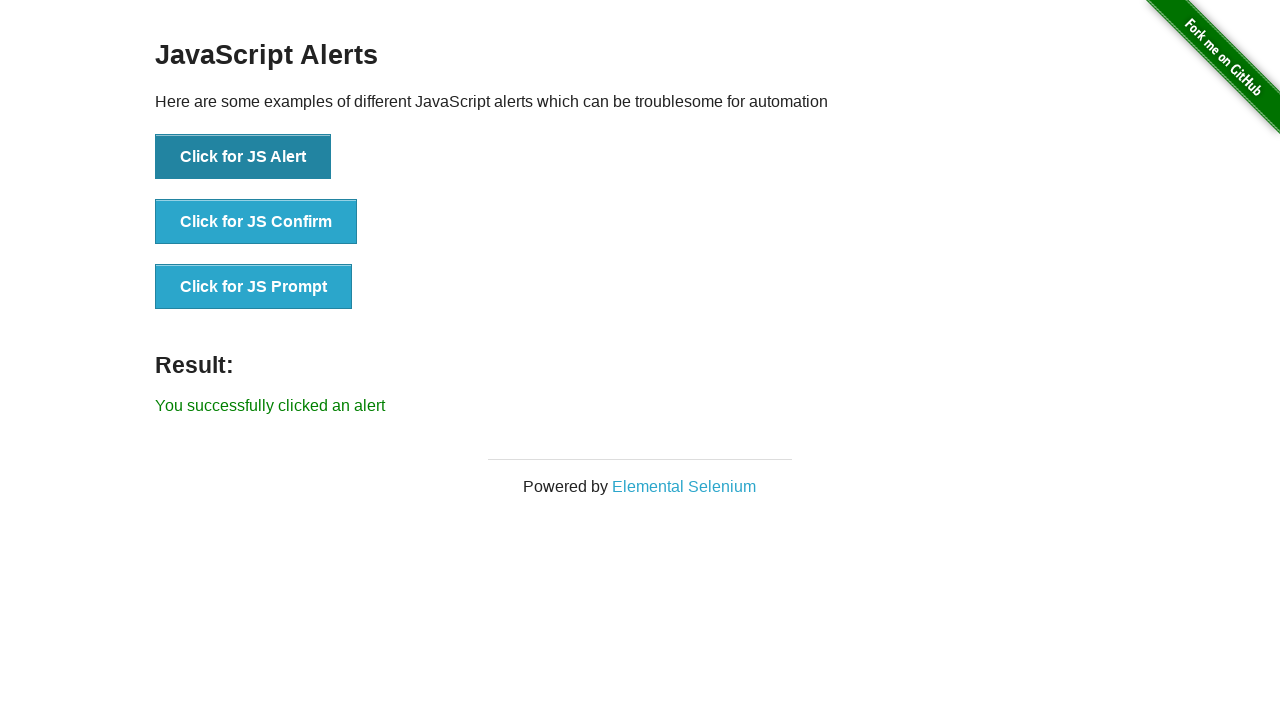

Clicked second JavaScript Confirm button at (256, 222) on xpath=//*[@id='content']/div/ul/li[2]/button
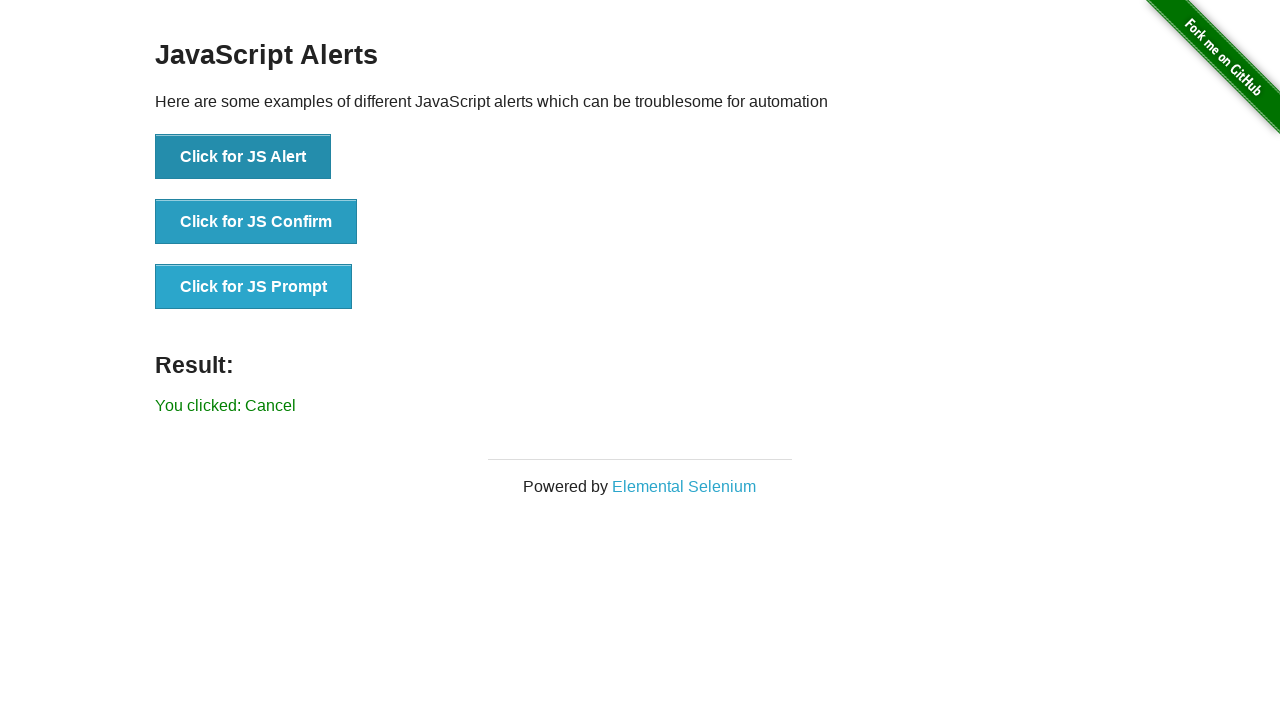

Set up dialog handler to accept third JavaScript prompt with text 'Hello'
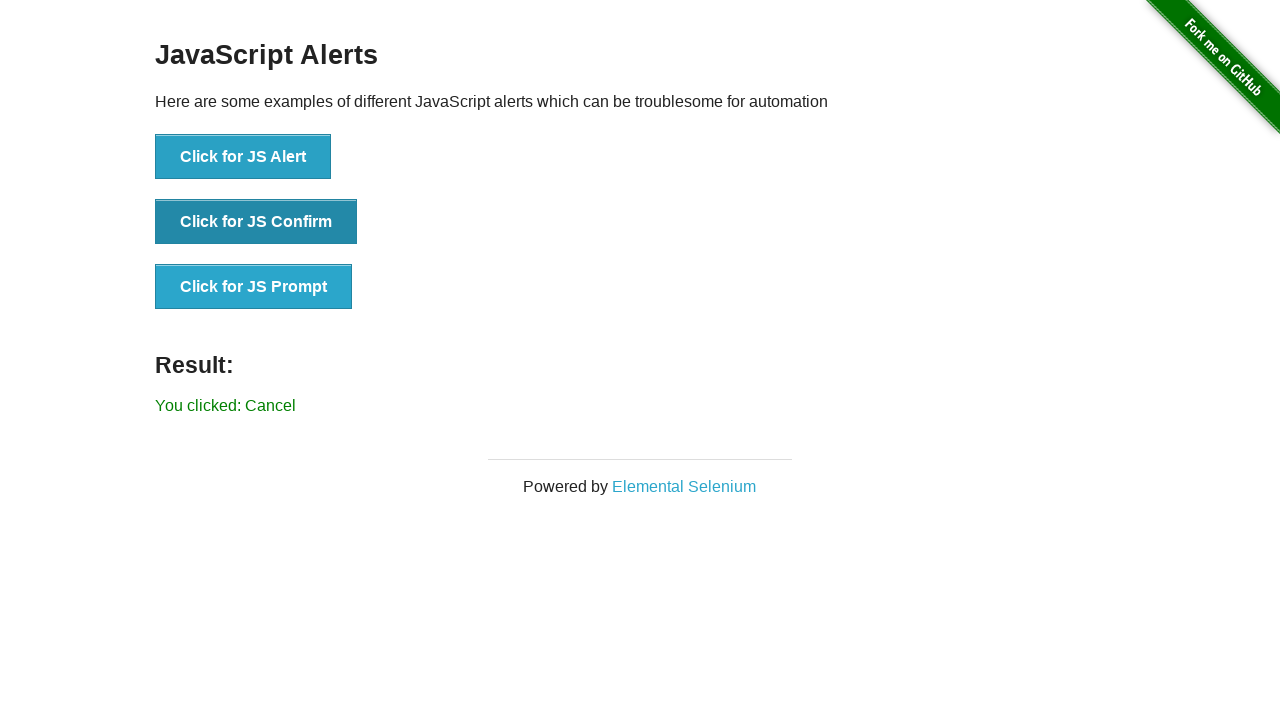

Clicked third JavaScript Prompt button at (254, 287) on xpath=//*[@id='content']/div/ul/li[3]/button
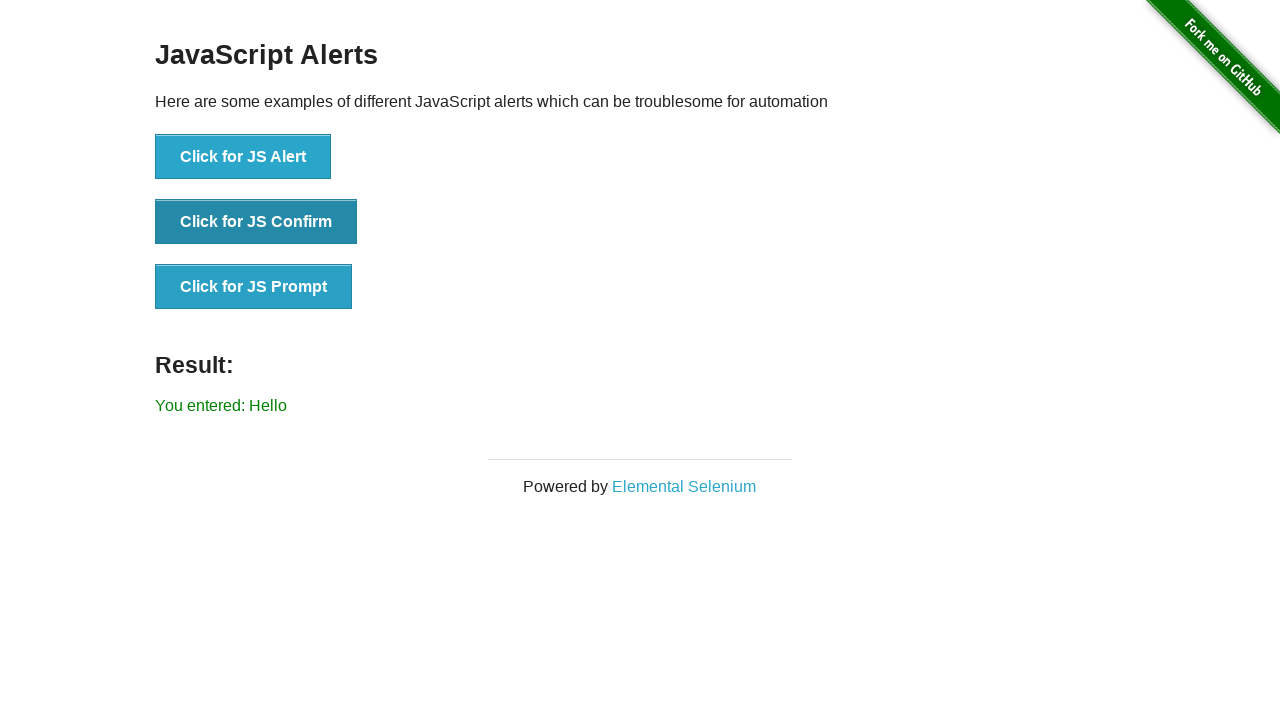

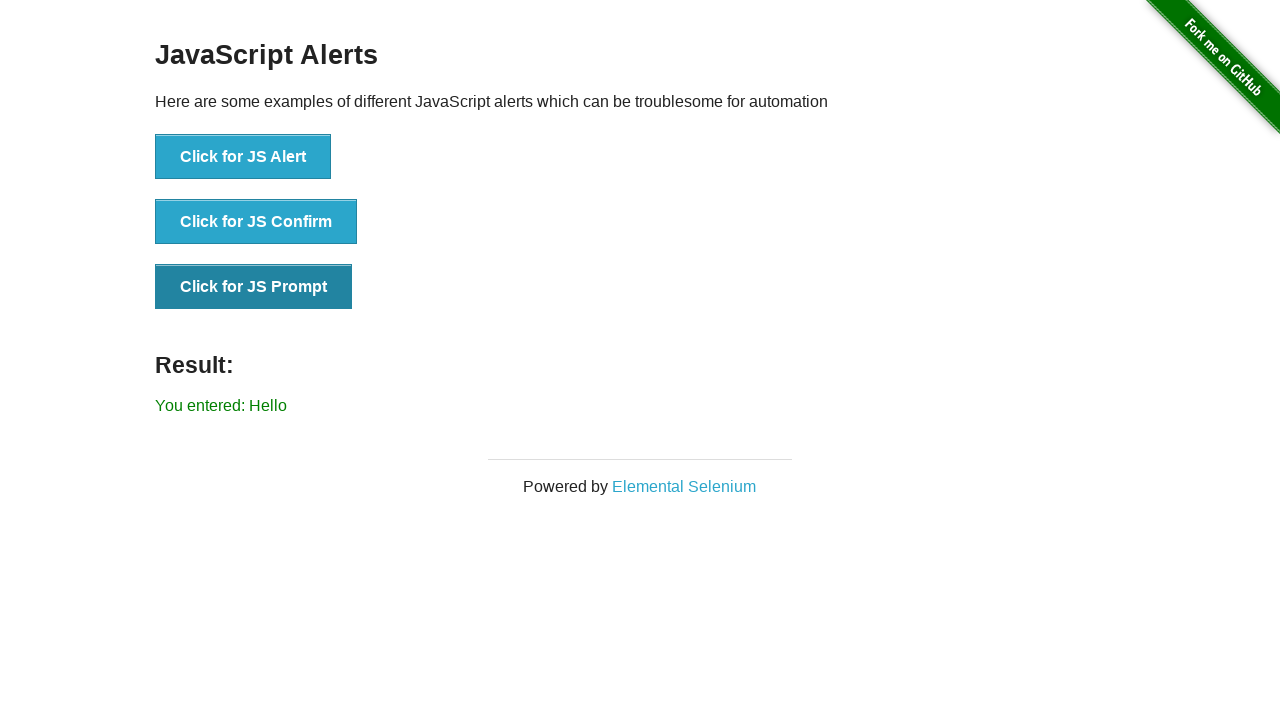